Tests a registration form by filling in required fields (first name, last name, email) and submitting the form, then verifies successful registration by checking for a congratulations message.

Starting URL: http://suninjuly.github.io/registration1.html

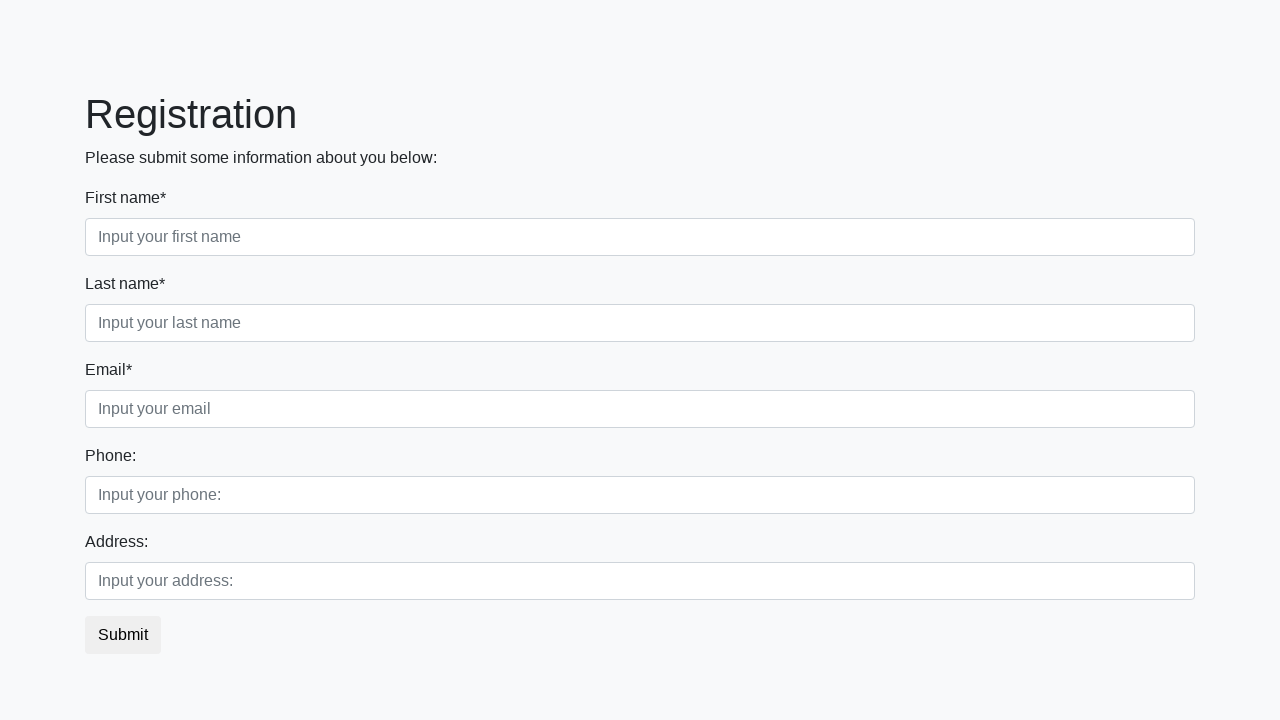

Filled first name field with 'Ivan' on input.first[required]
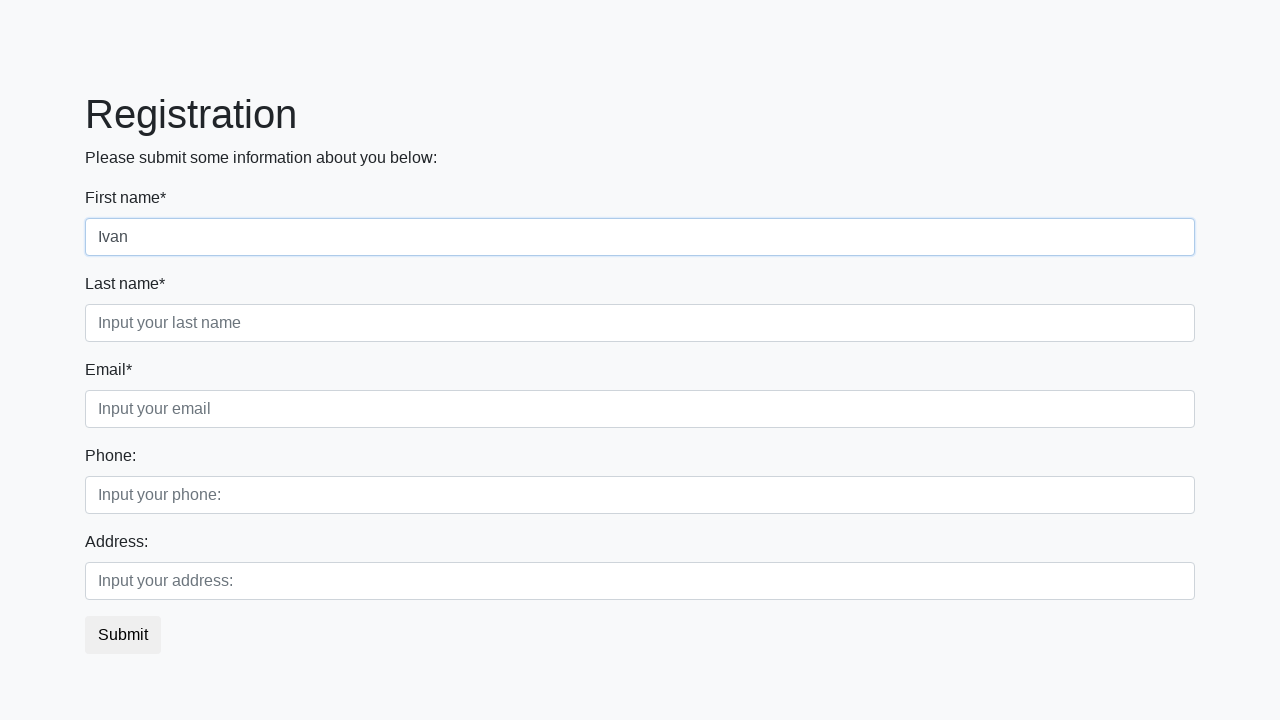

Filled last name field with 'Petrov' on input.second[required]
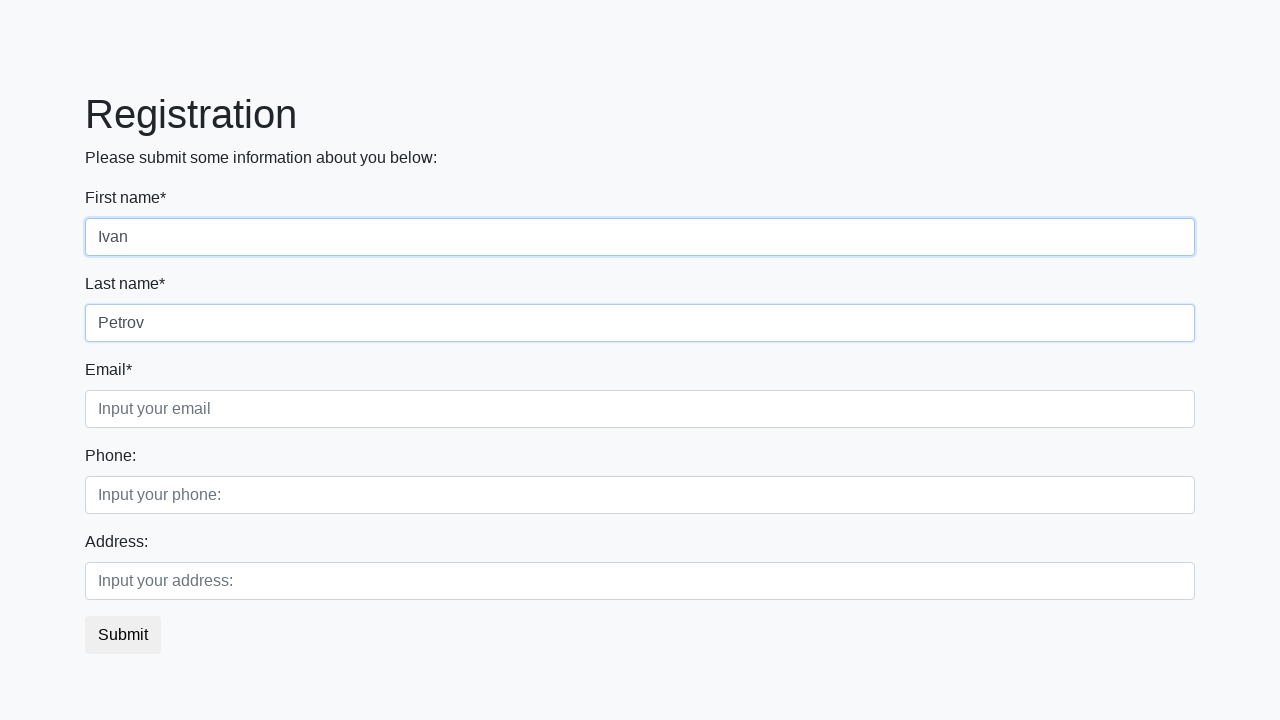

Filled email field with 'test@test.com' on input.third[required]
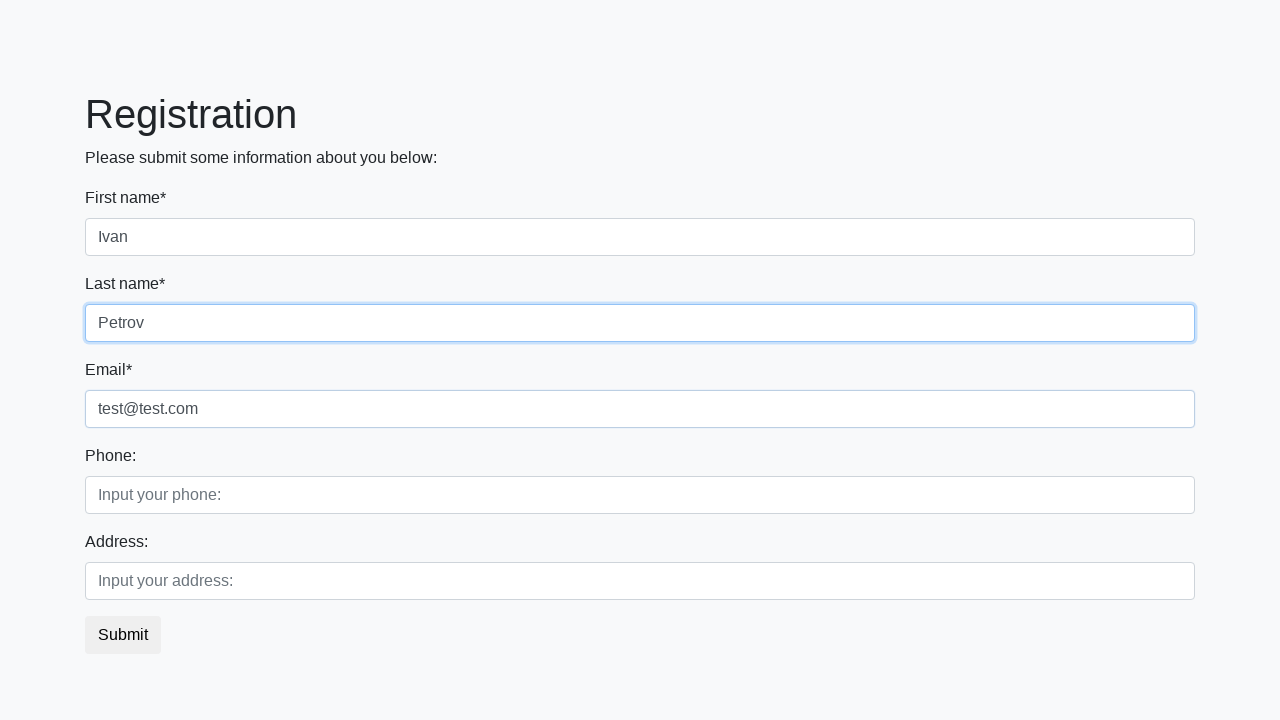

Clicked submit button to register at (123, 635) on button.btn
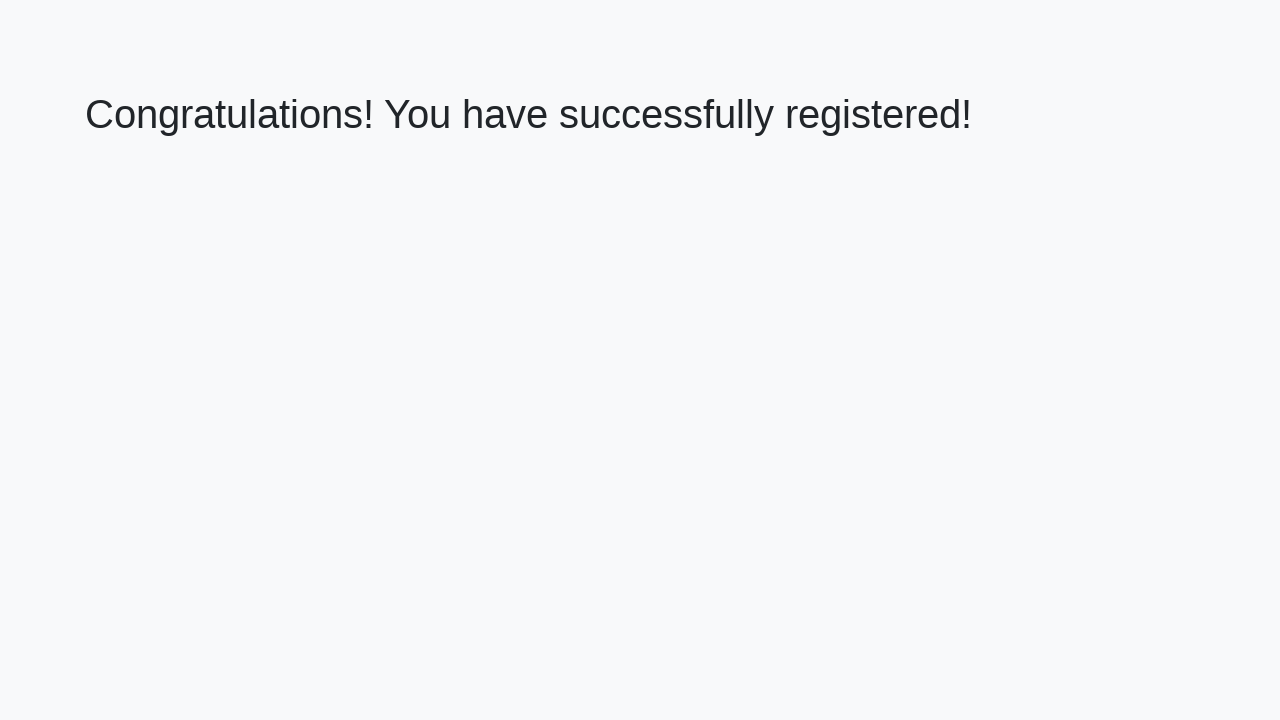

Congratulations message appeared
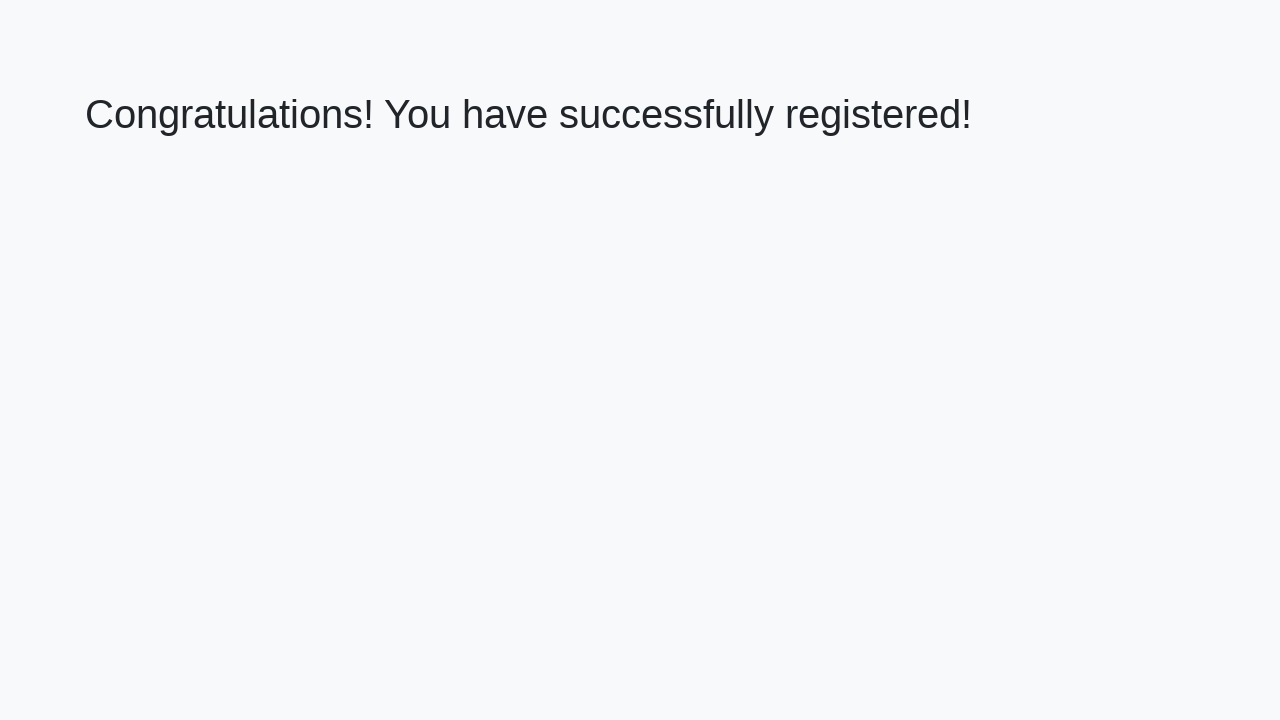

Retrieved congratulations message text
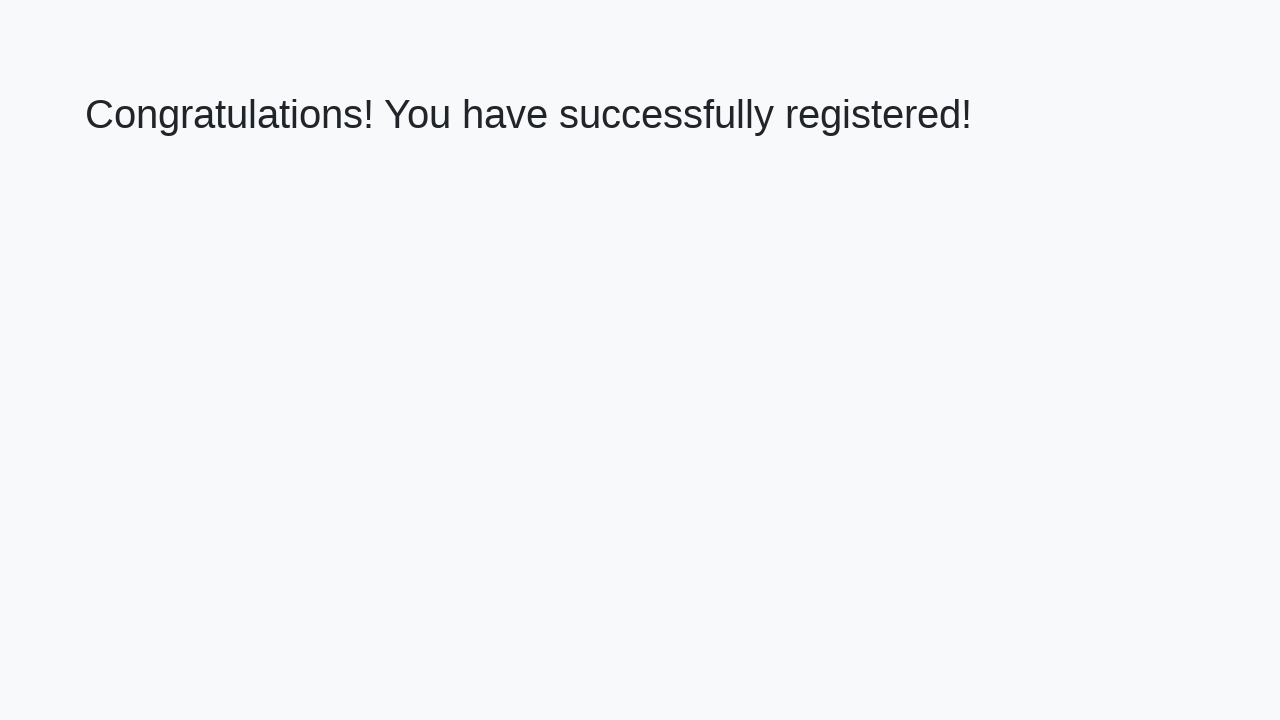

Verified successful registration with correct congratulations message
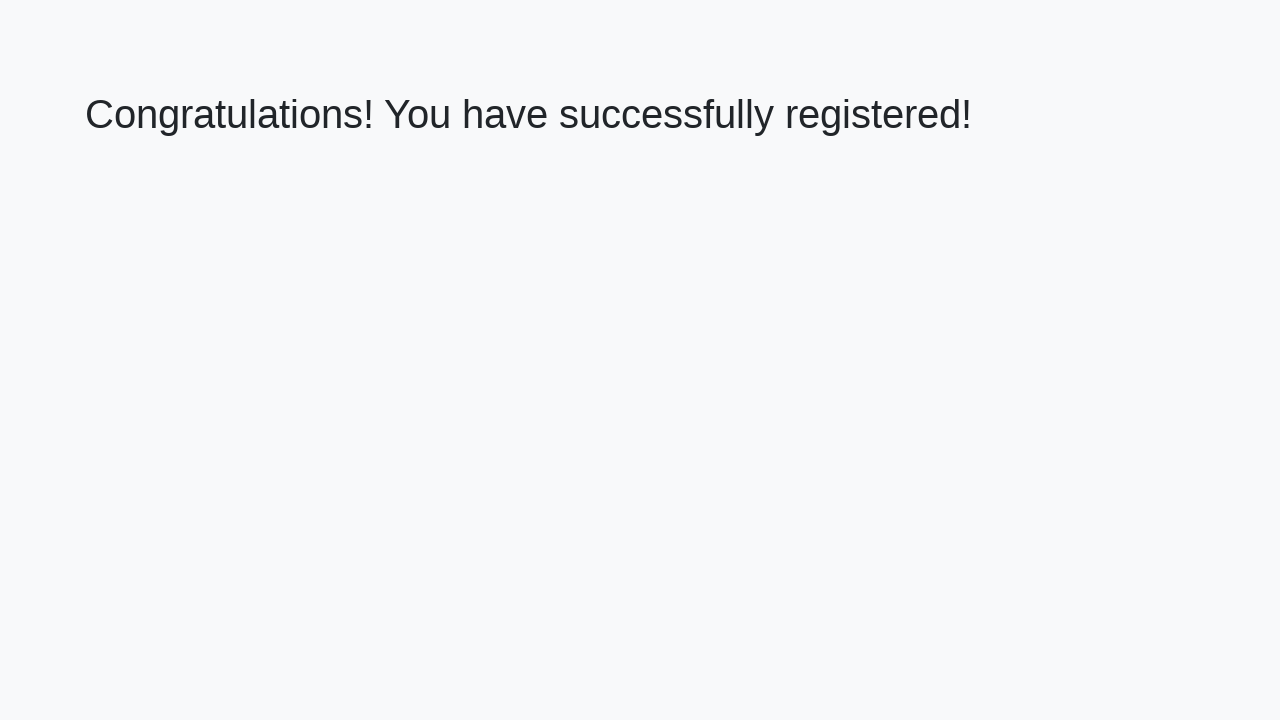

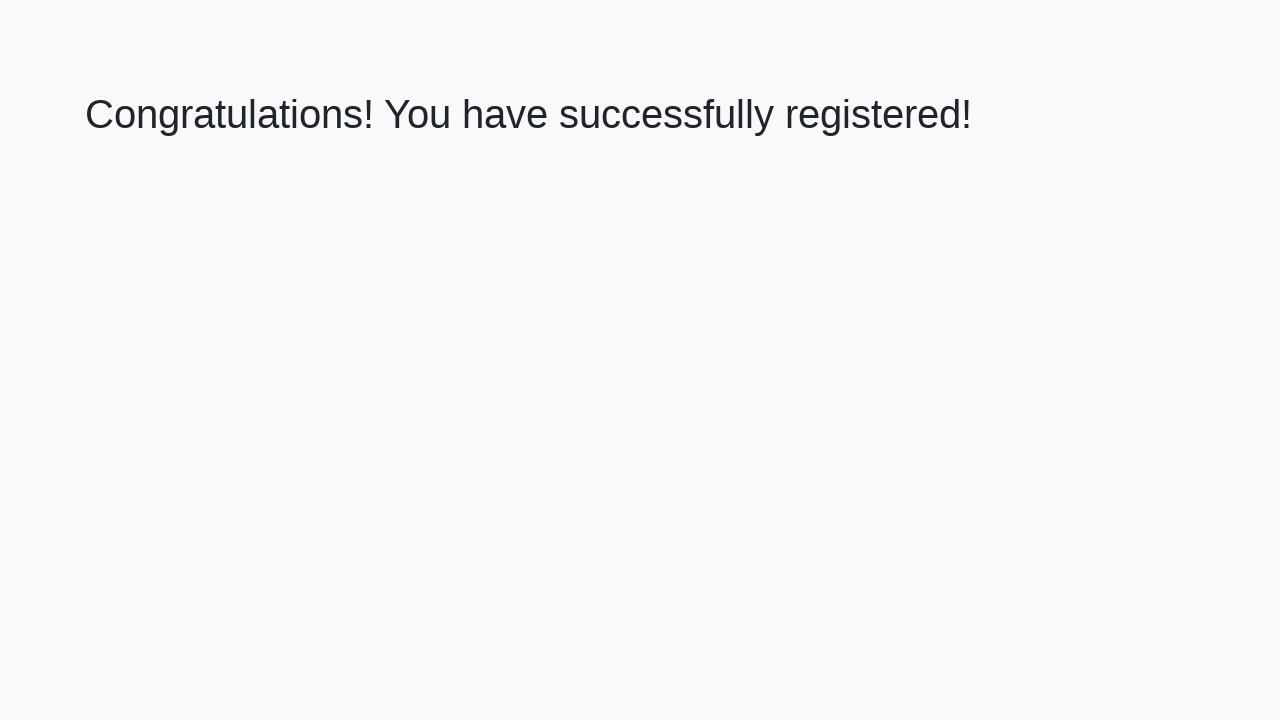